Tests jQuery UI price range slider by dragging the minimum slider to the right and the maximum slider to the left to adjust the price range

Starting URL: https://www.jqueryscript.net/demo/Price-Range-Slider-jQuery-UI/

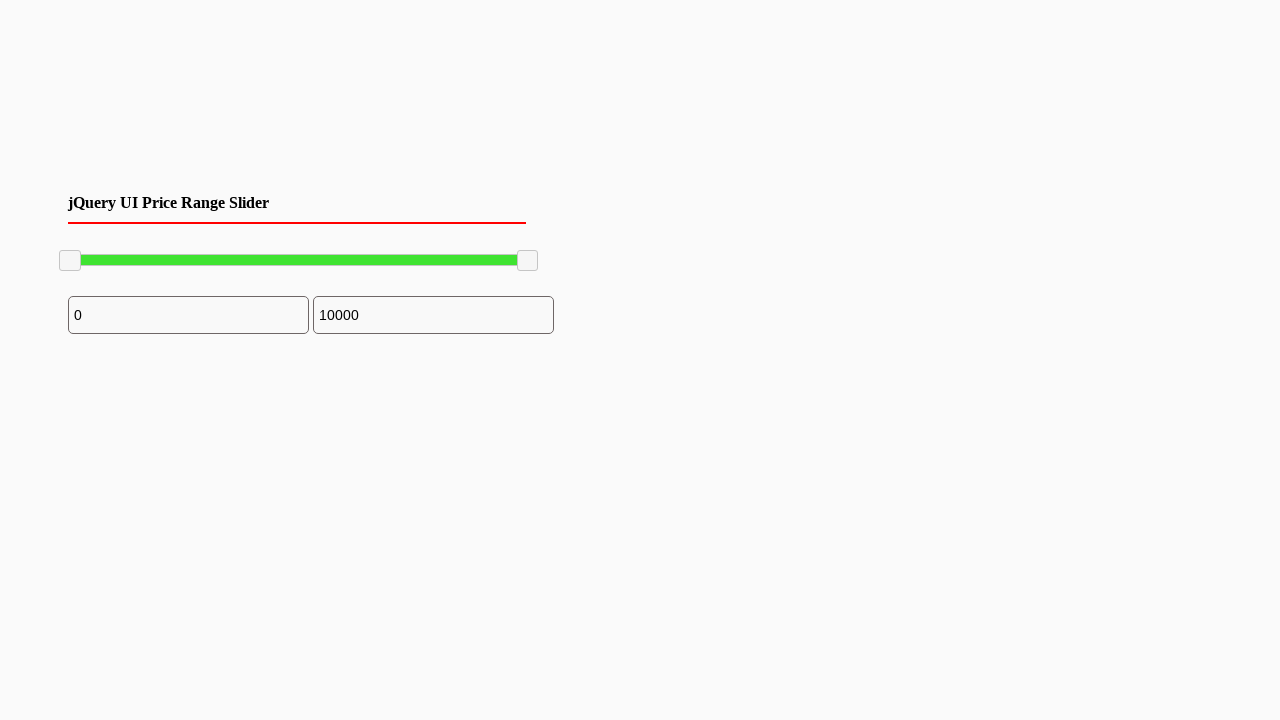

Located minimum price slider handle
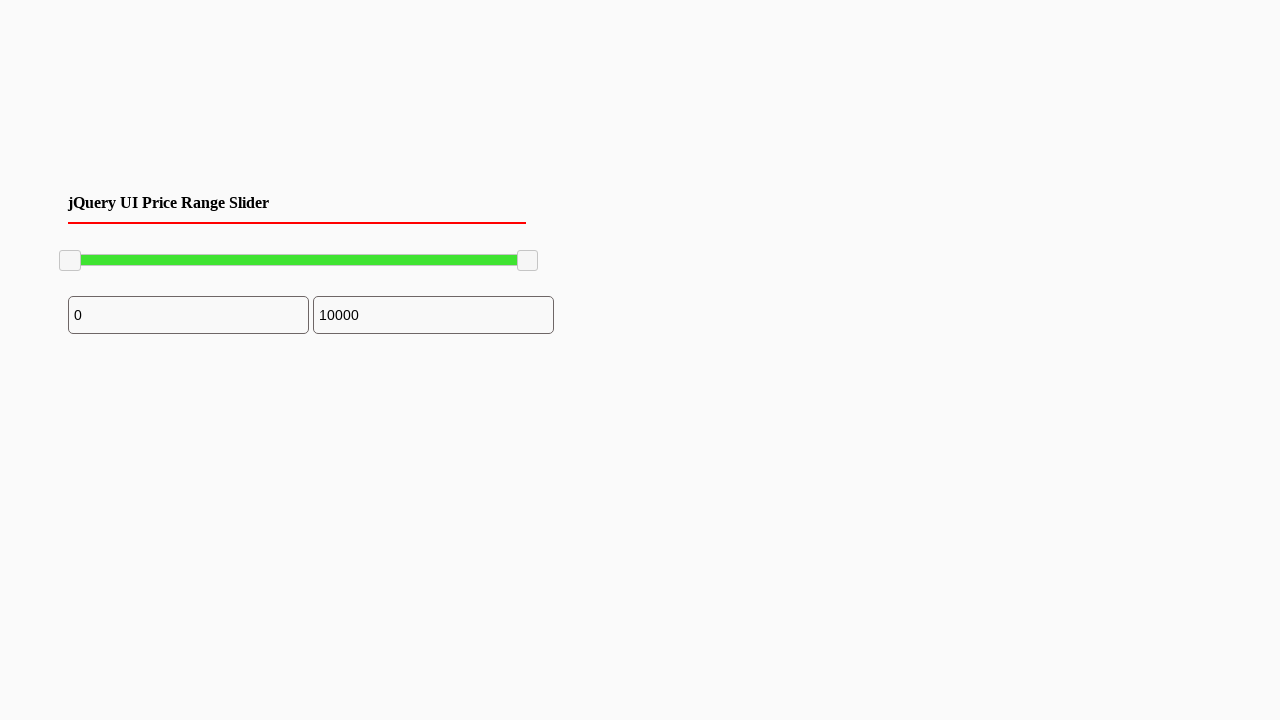

Retrieved bounding box of minimum slider handle
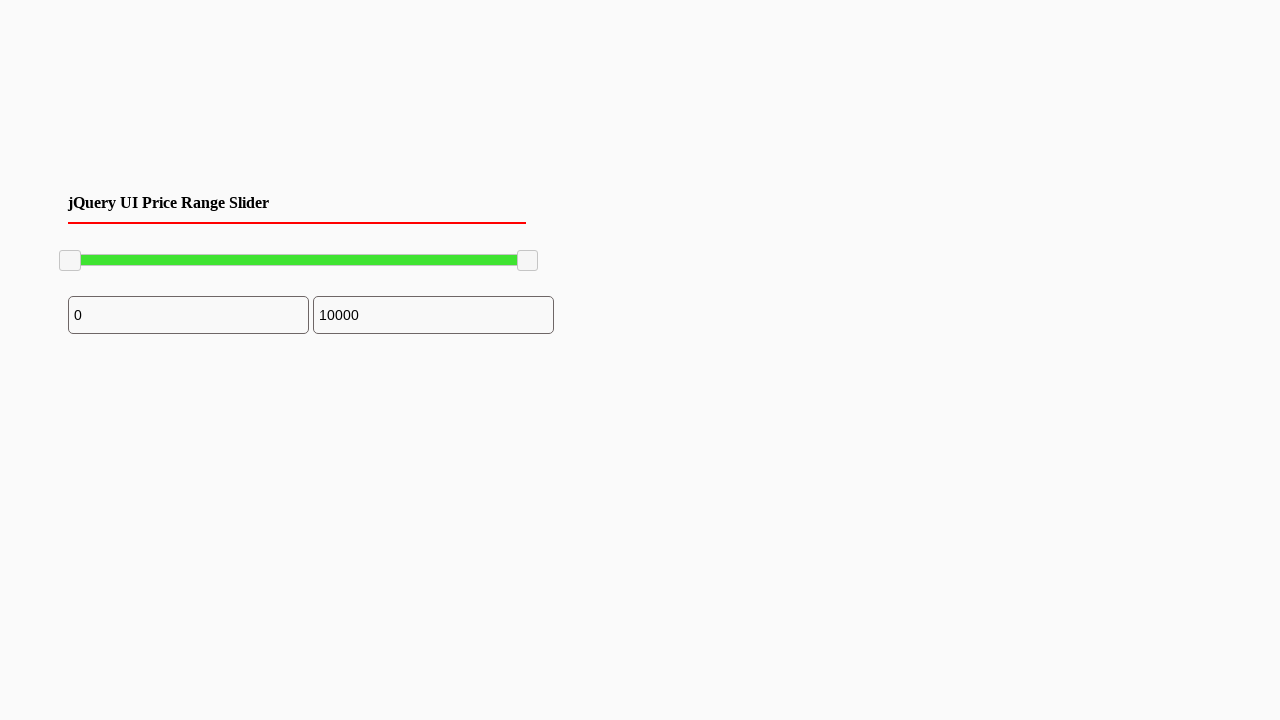

Moved mouse to center of minimum slider handle at (70, 261)
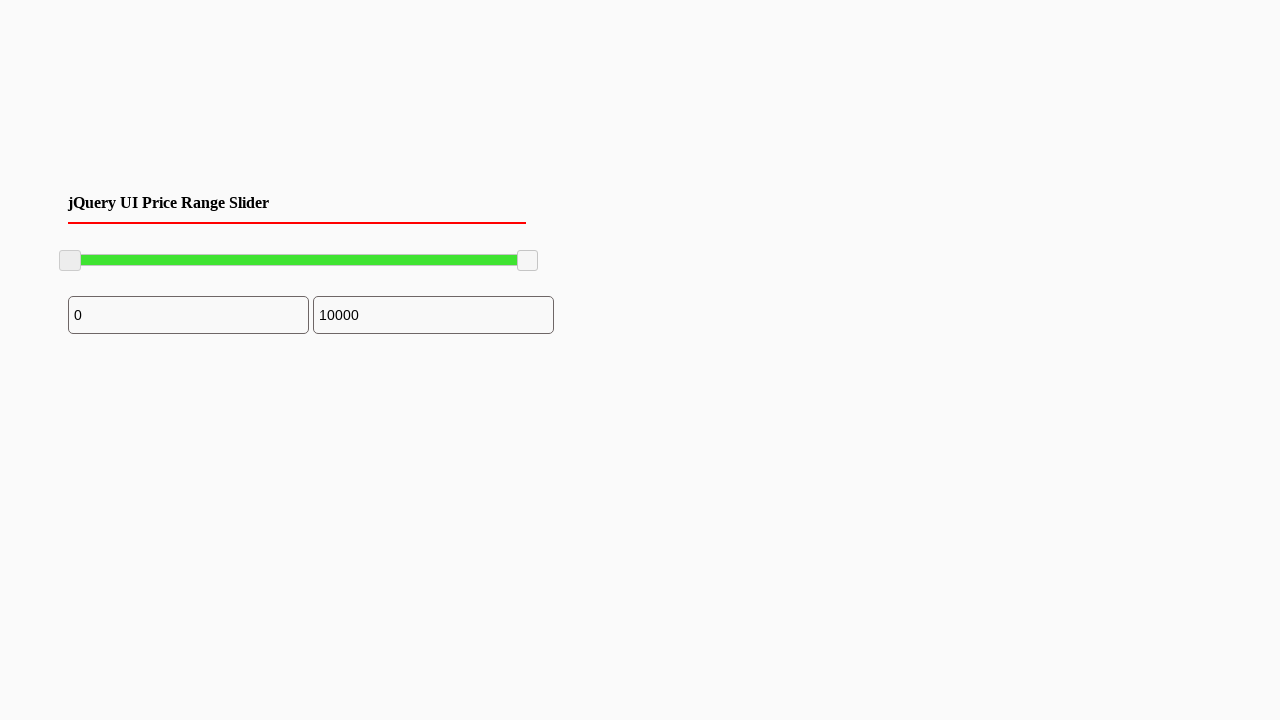

Pressed mouse button down on minimum slider at (70, 261)
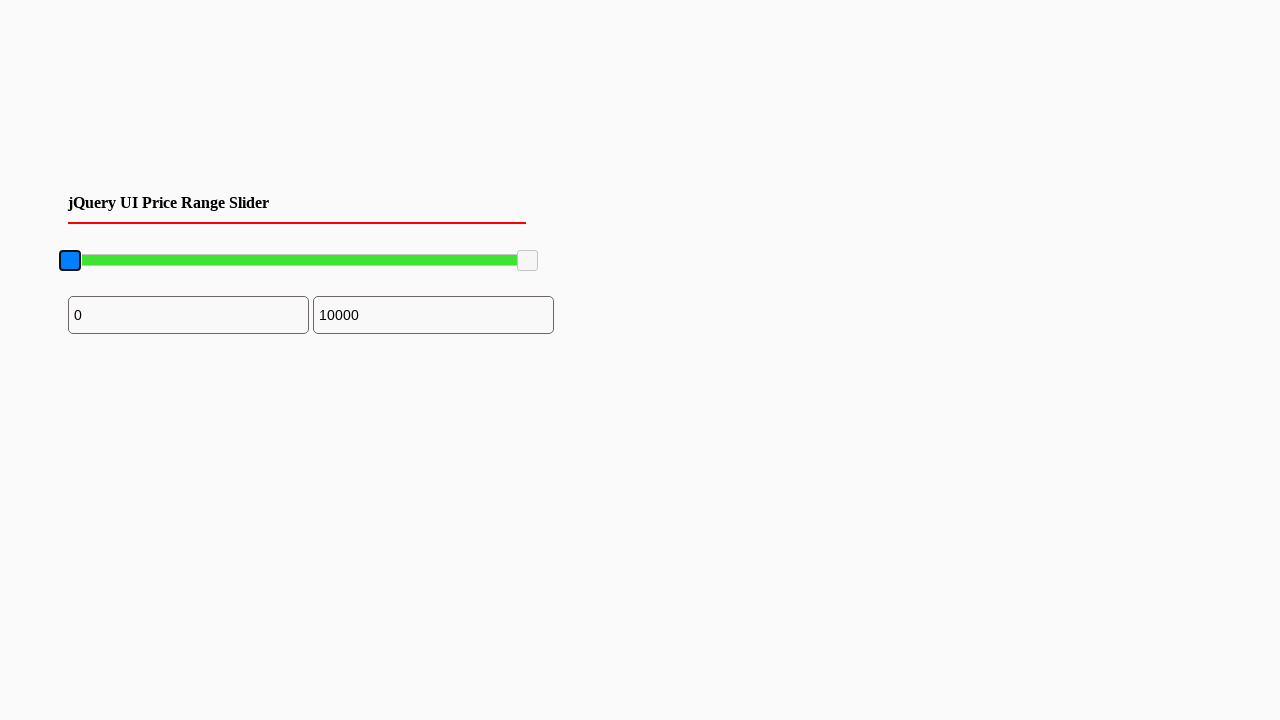

Dragged minimum slider 100 pixels to the right at (159, 261)
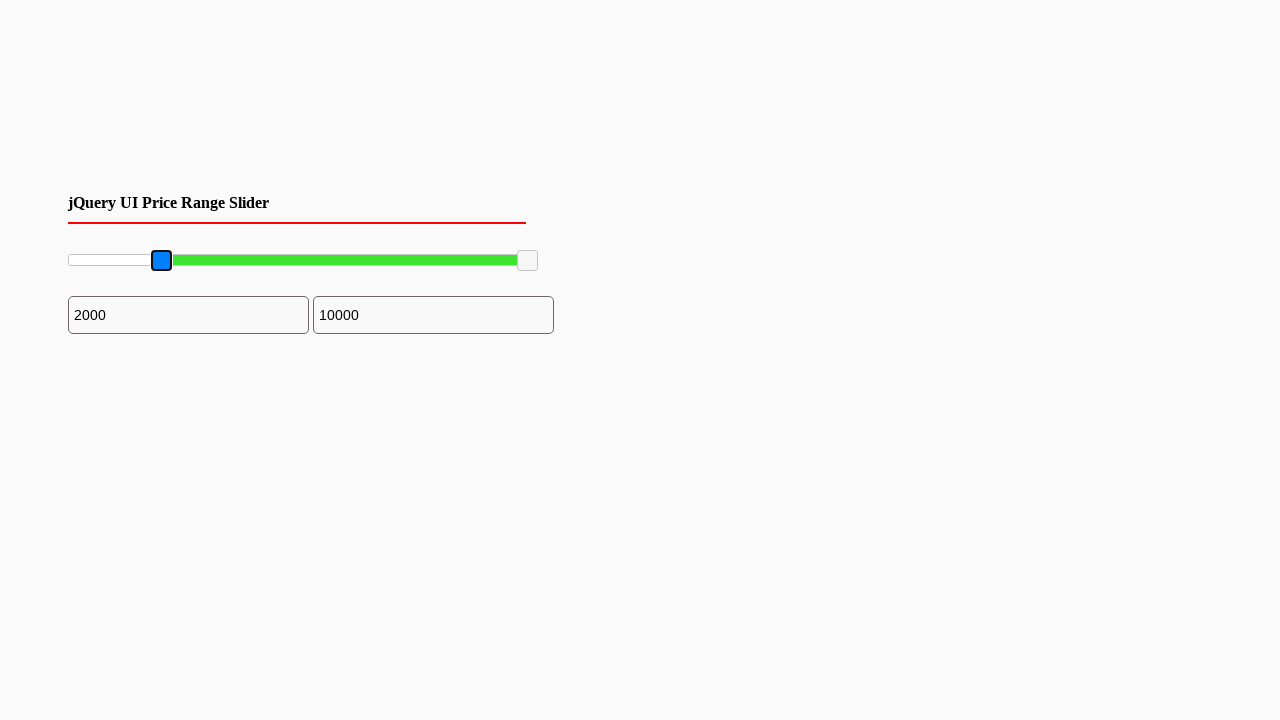

Released mouse button on minimum slider at (159, 261)
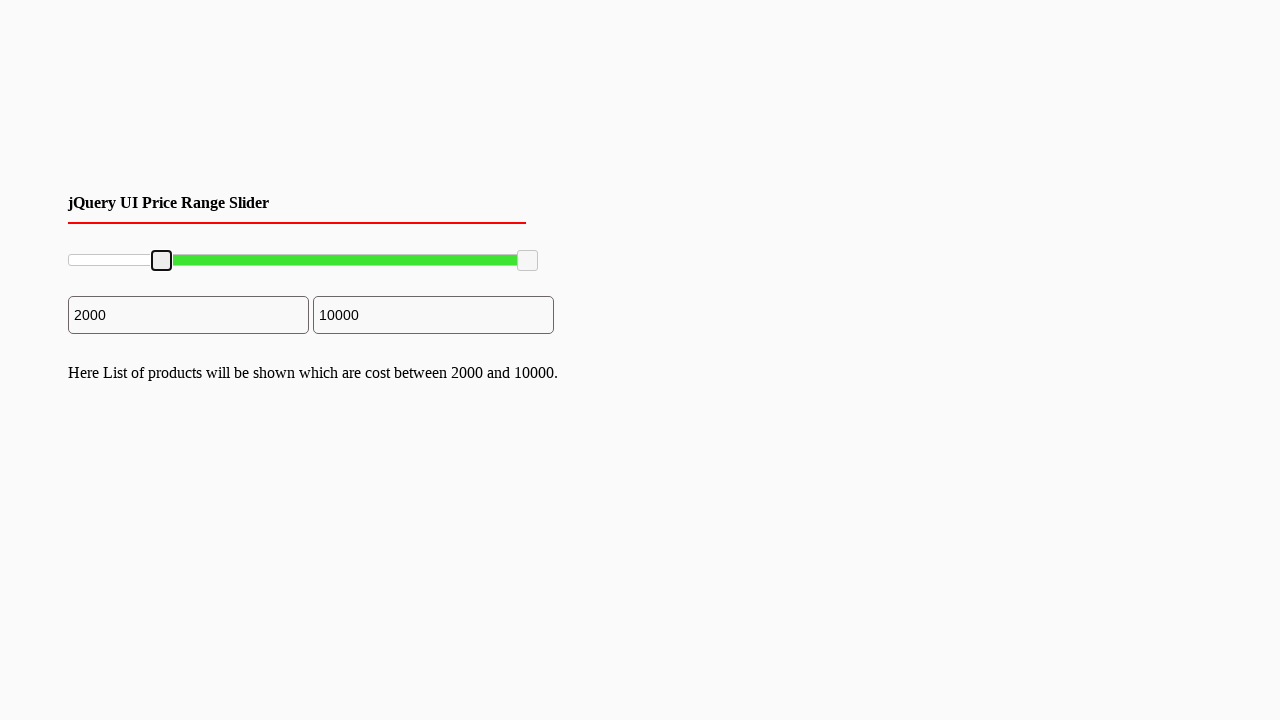

Located maximum price slider handle
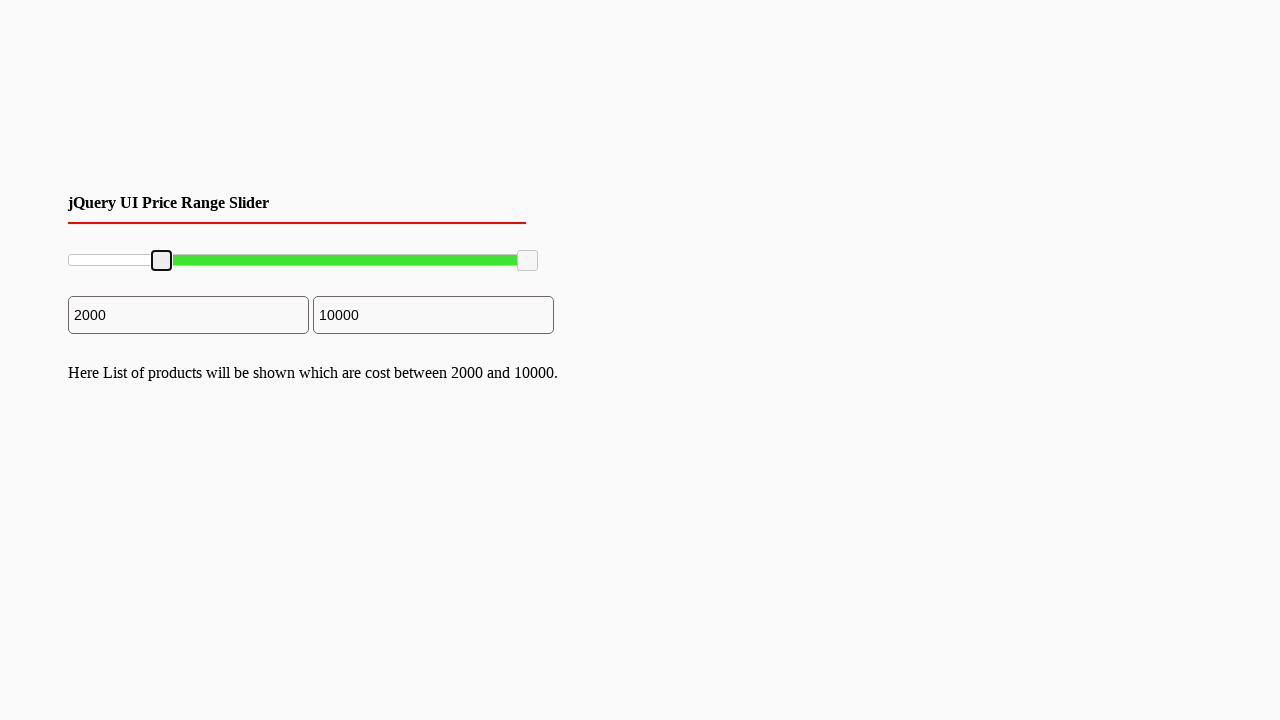

Retrieved bounding box of maximum slider handle
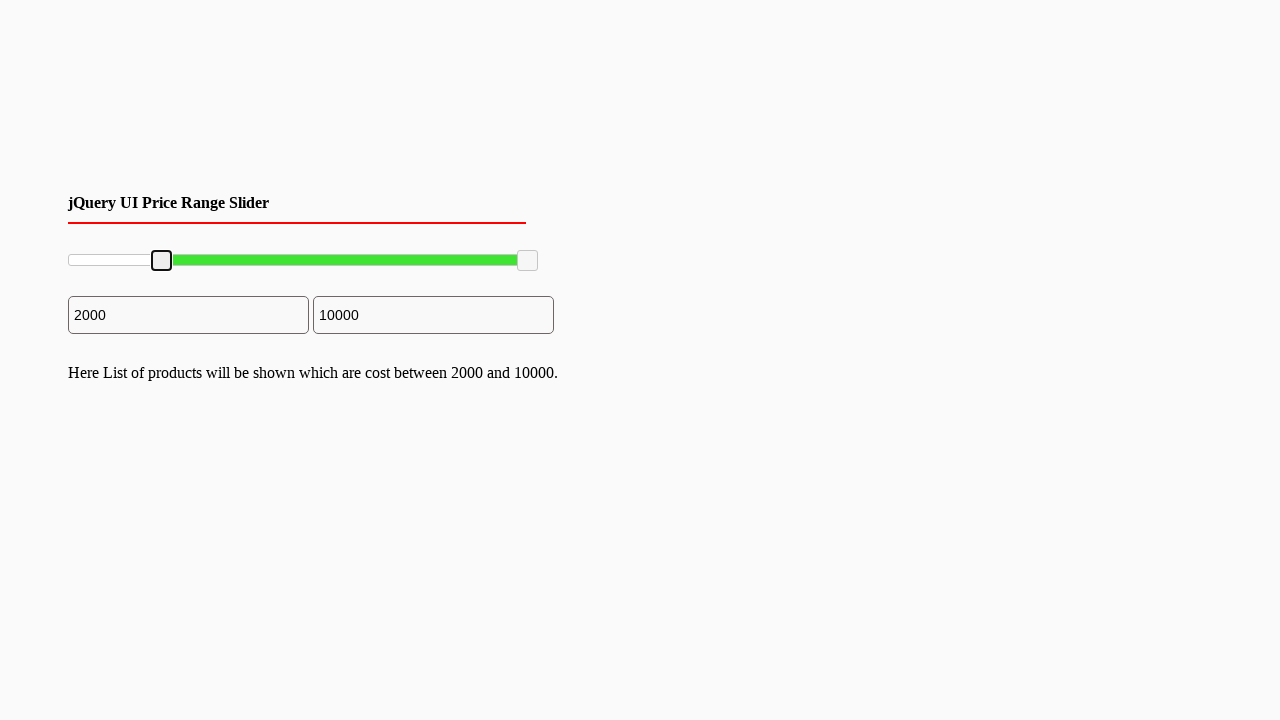

Moved mouse to center of maximum slider handle at (528, 261)
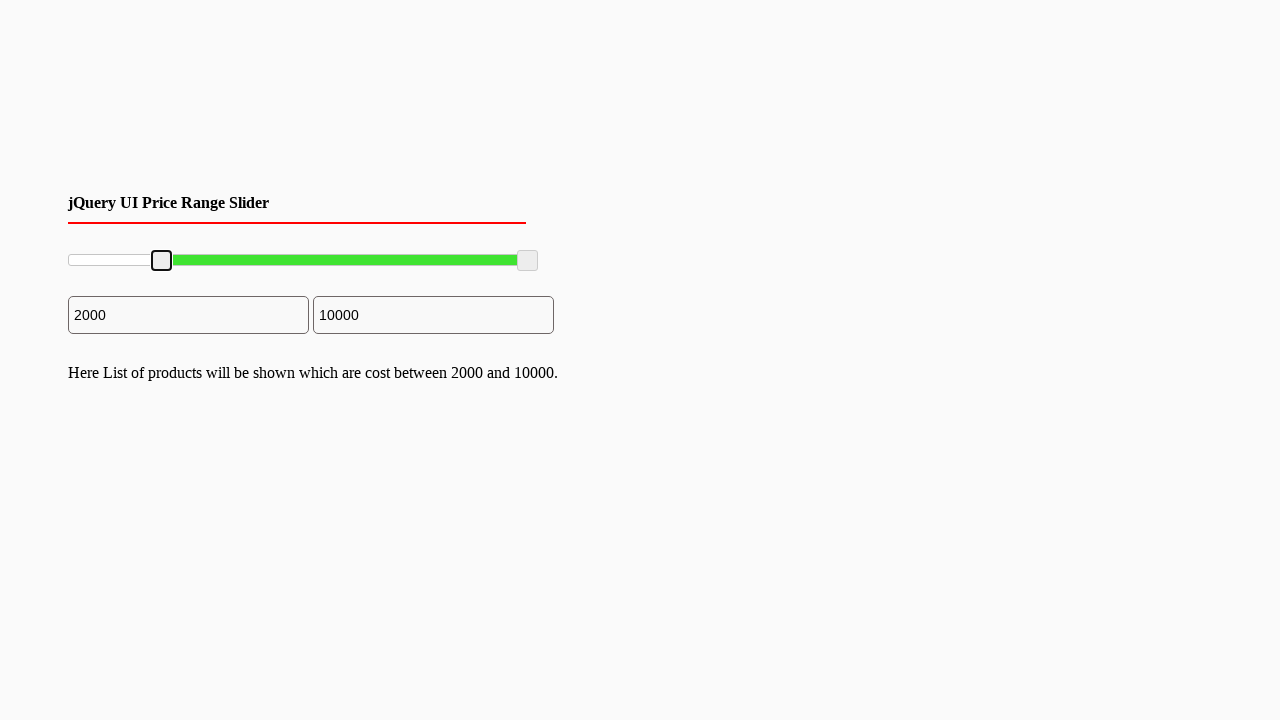

Pressed mouse button down on maximum slider at (528, 261)
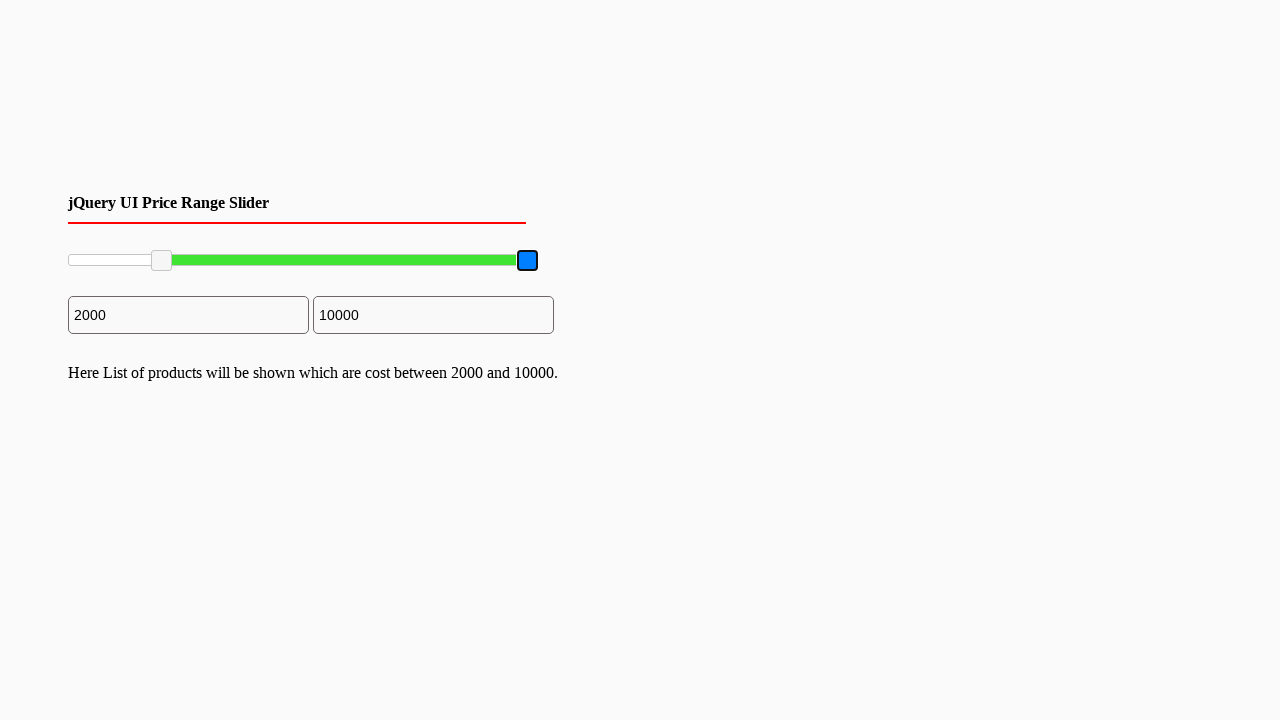

Dragged maximum slider 96 pixels to the left at (421, 261)
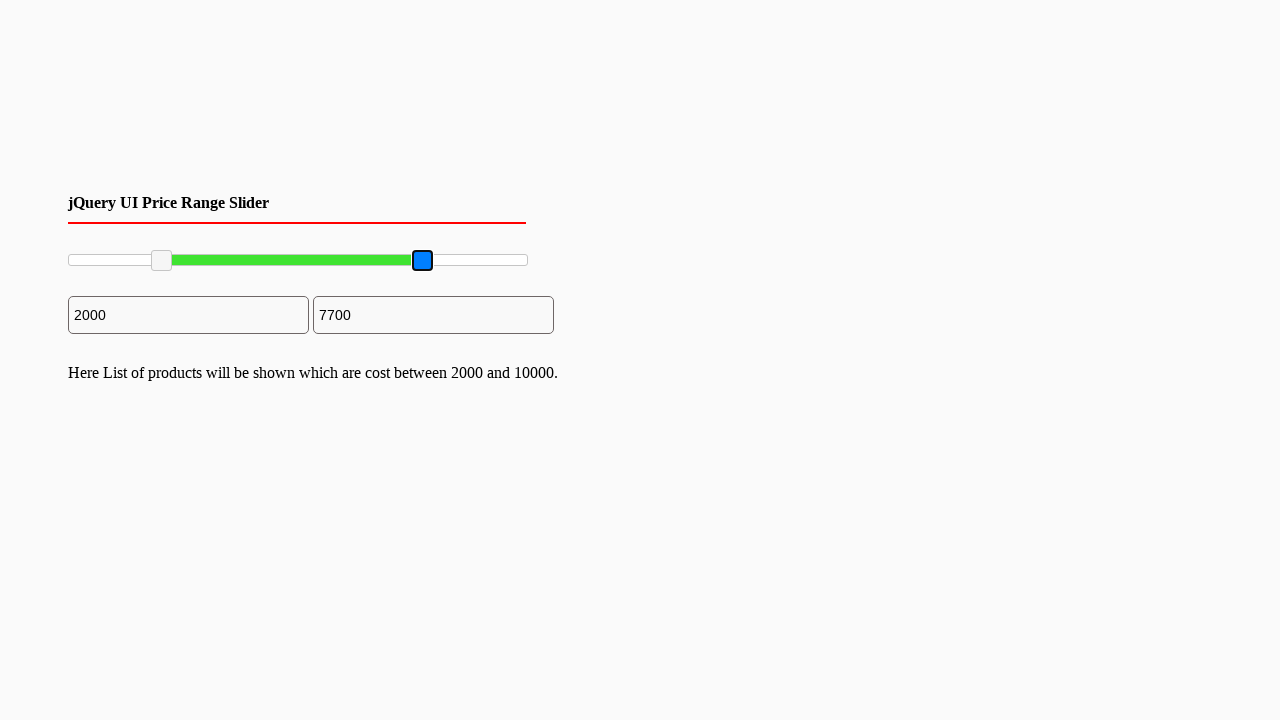

Released mouse button on maximum slider at (421, 261)
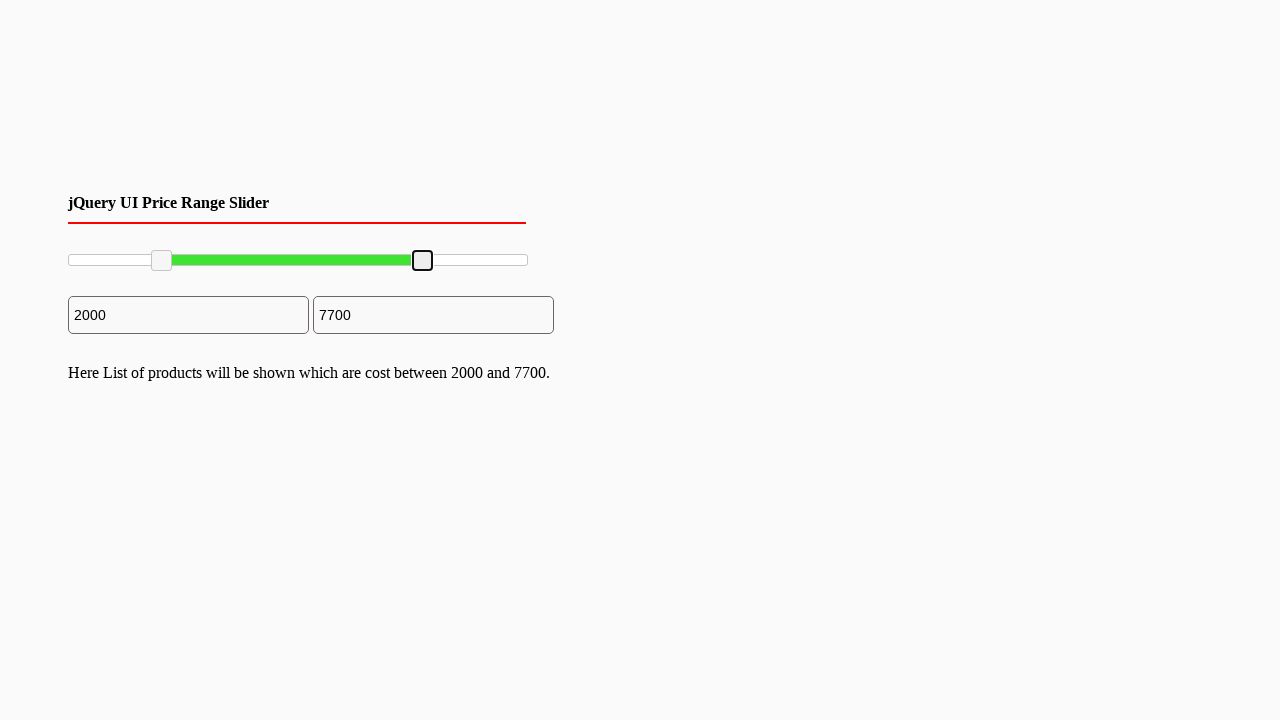

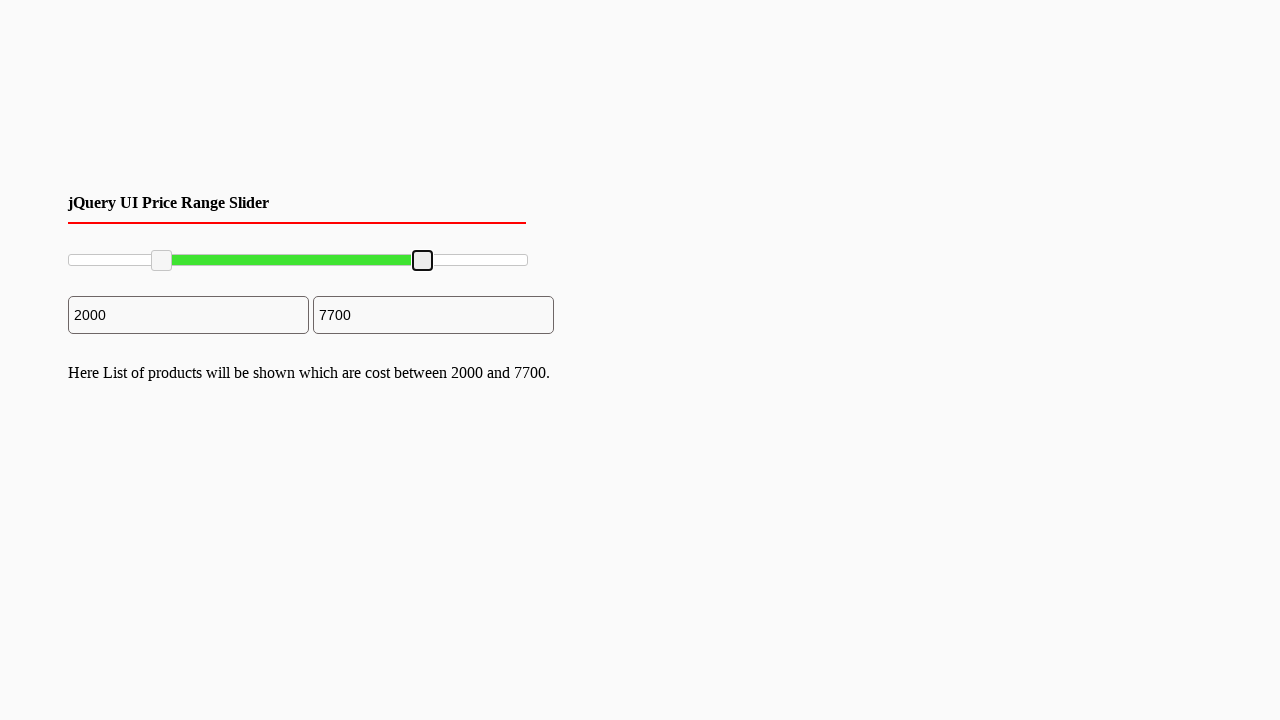